Tests multi-select dropdown functionality by selecting multiple options and iterating through all available options

Starting URL: https://www.w3schools.com/tags/tryit.asp?filename=tryhtml_select_multiple

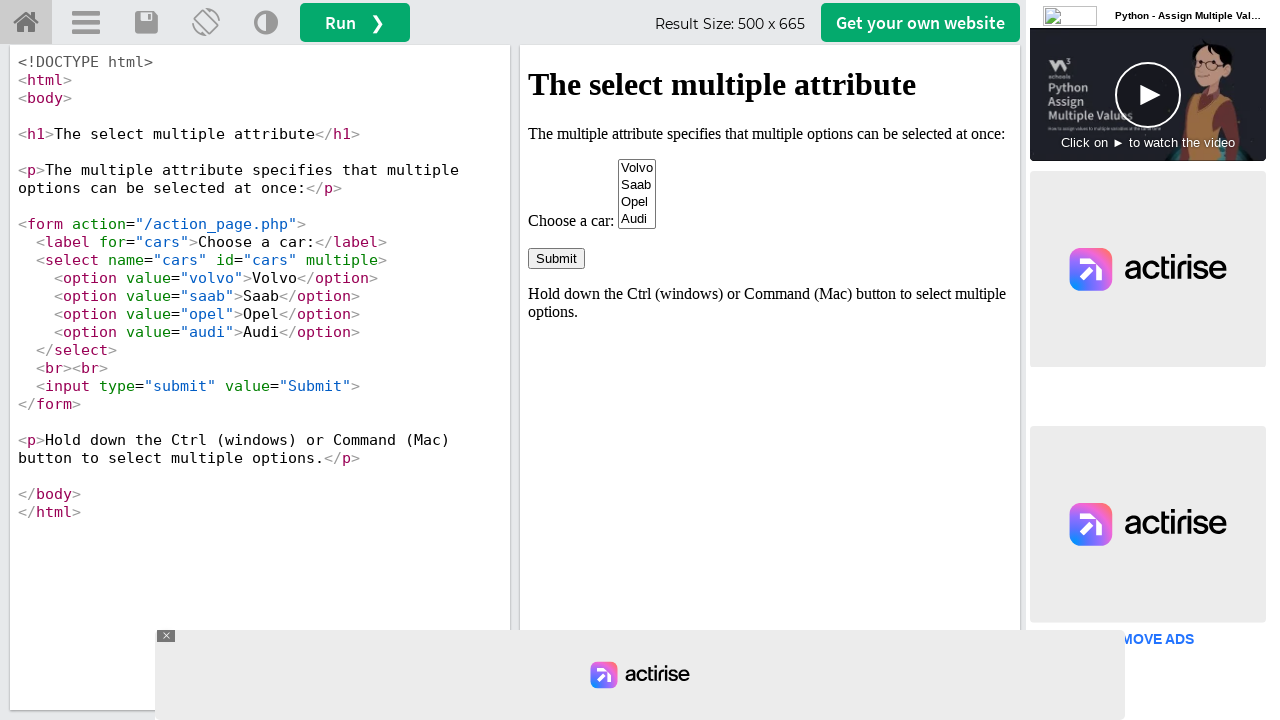

Located iframe containing the select element
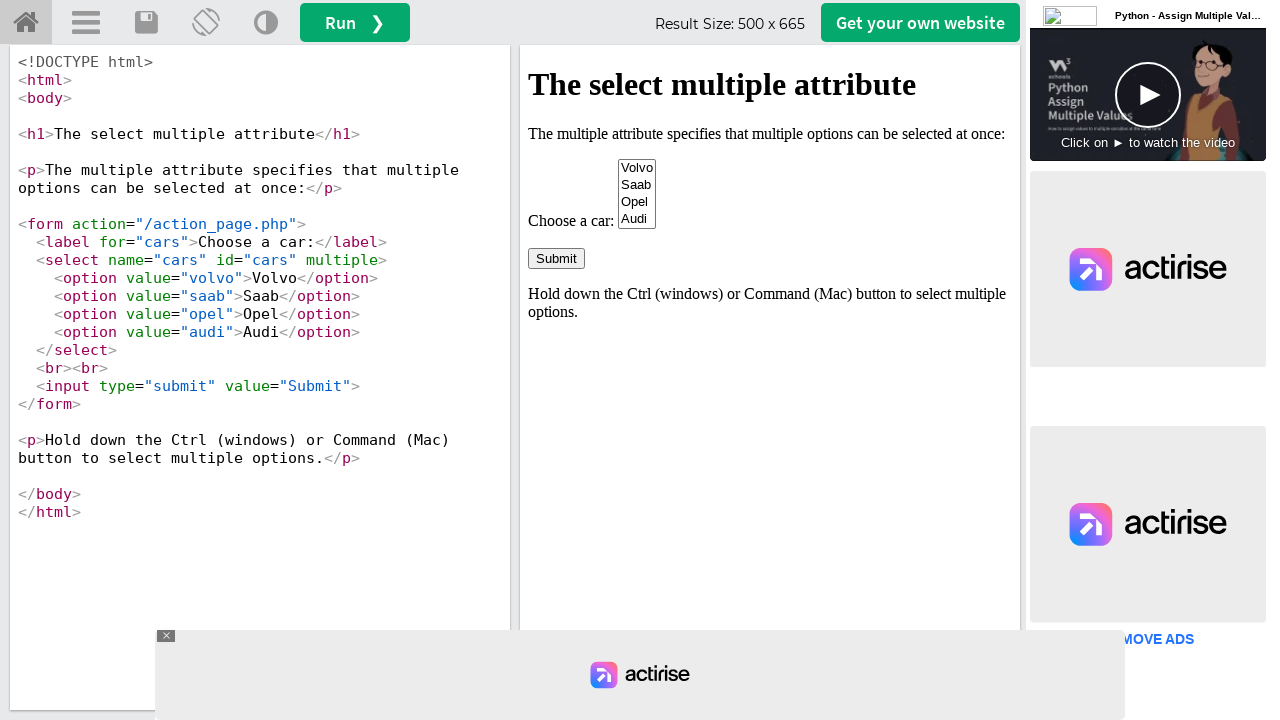

Located multi-select dropdown for cars
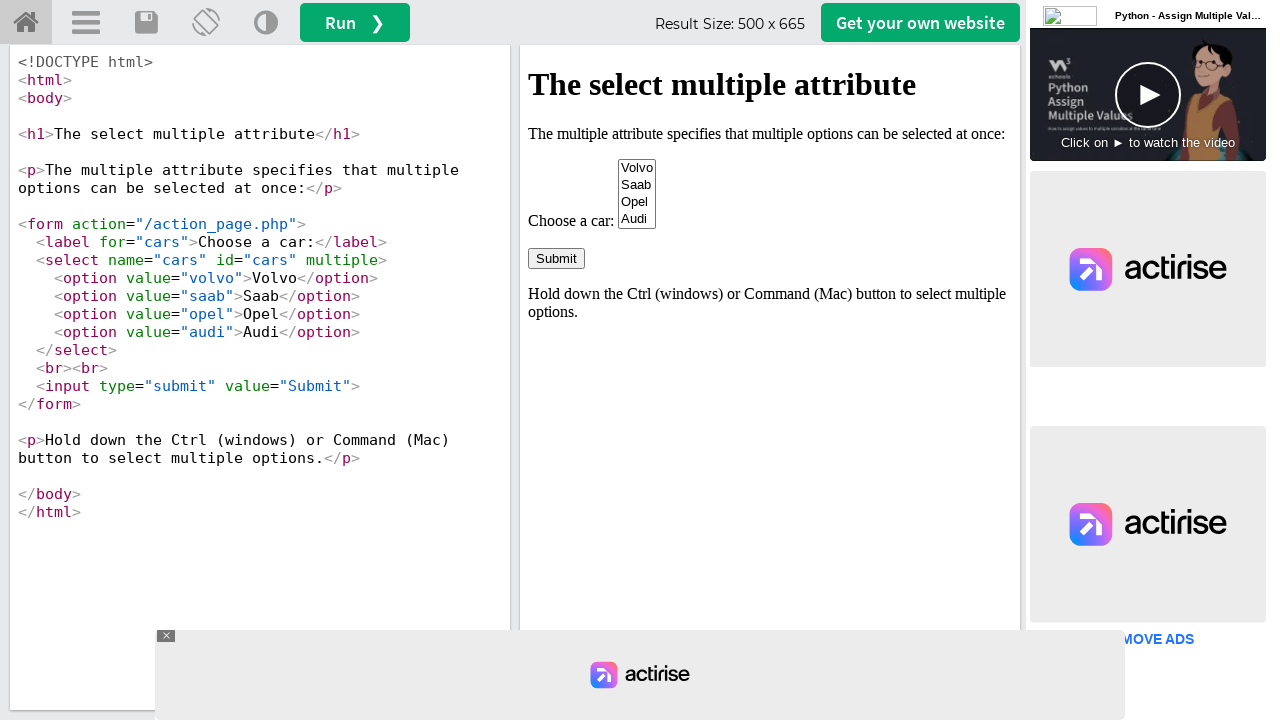

Selected first option (Volvo) by index on iframe[id='iframeResult'] >> internal:control=enter-frame >> select[name='cars']
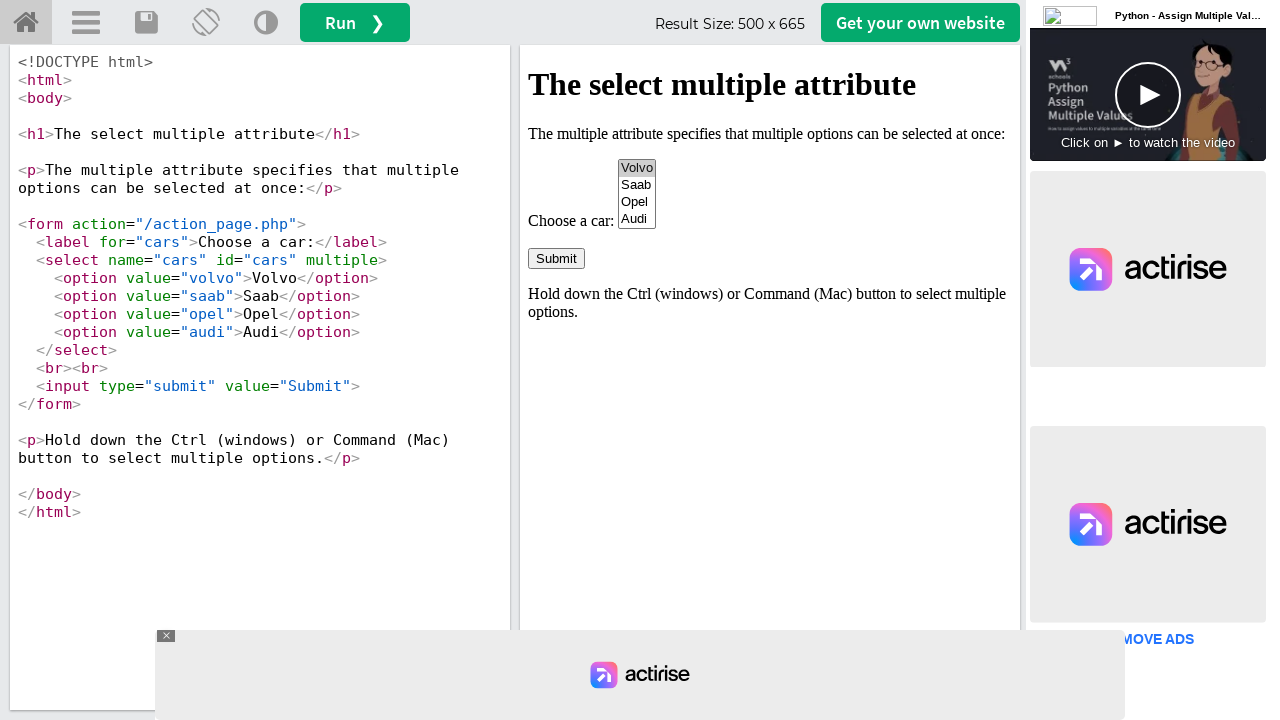

Selected Opel option by visible text on iframe[id='iframeResult'] >> internal:control=enter-frame >> select[name='cars']
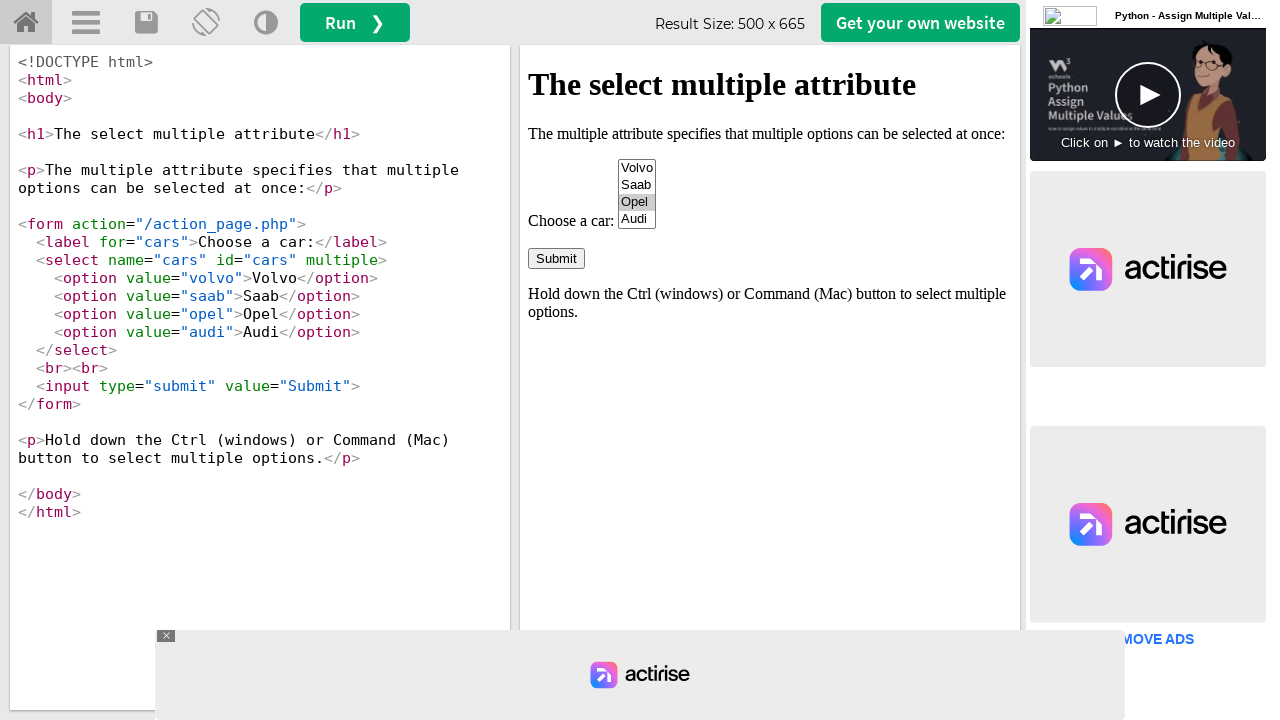

Retrieved all available options from dropdown
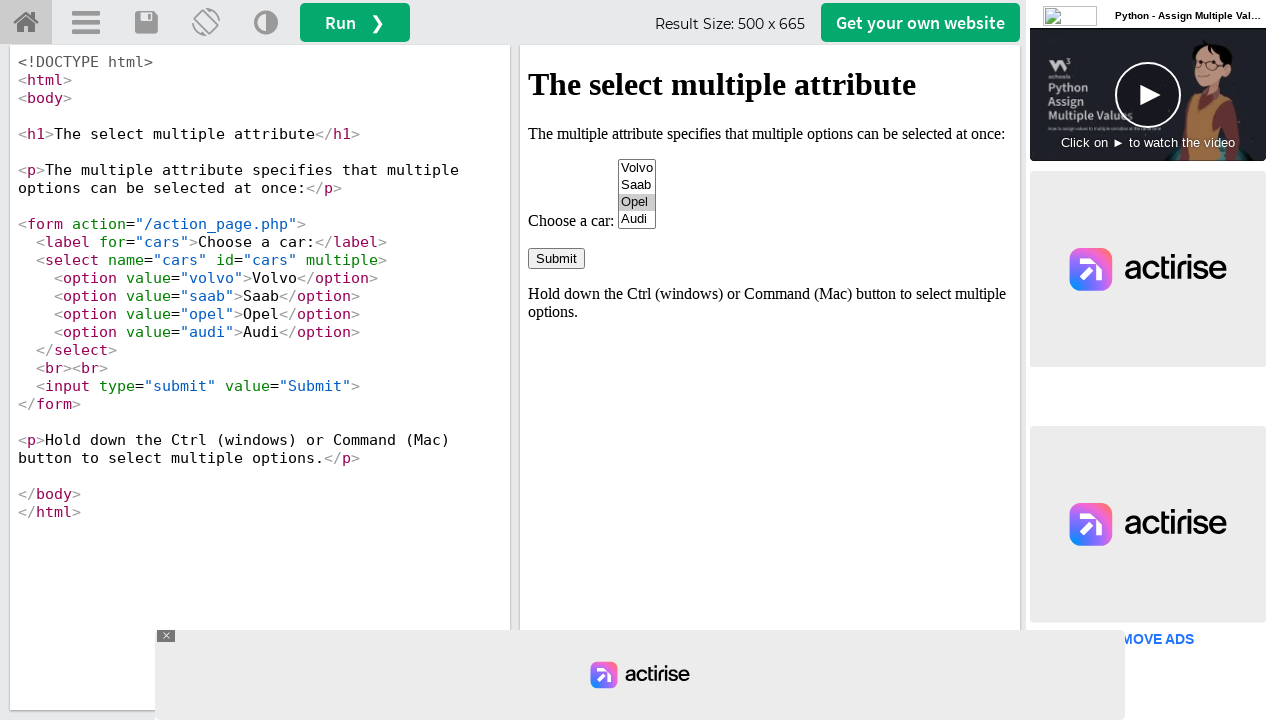

Iterated through option: Volvo
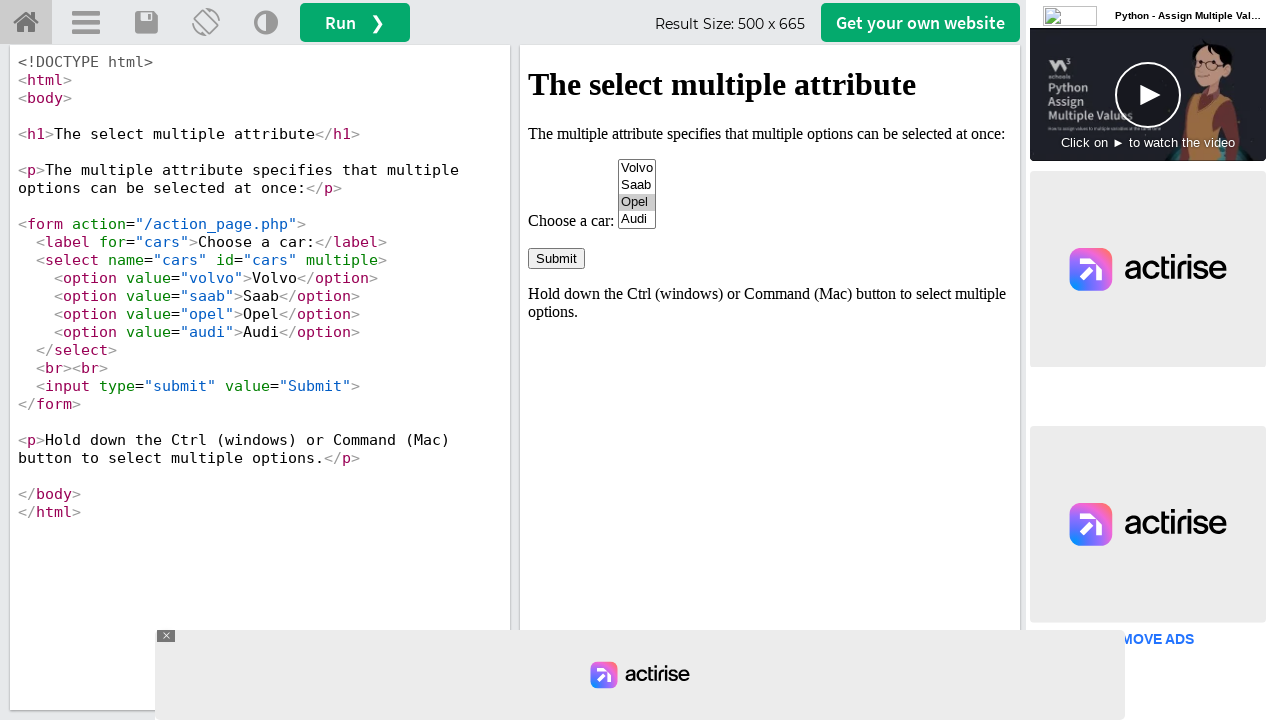

Iterated through option: Saab
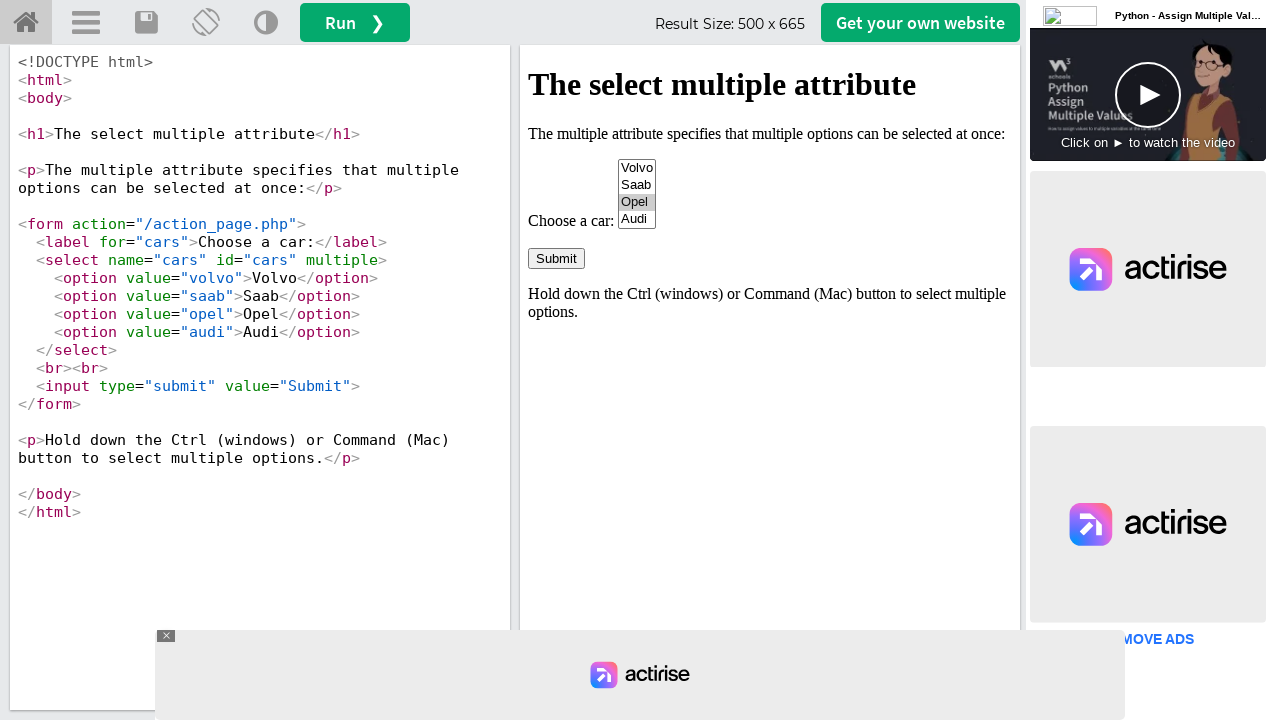

Iterated through option: Opel
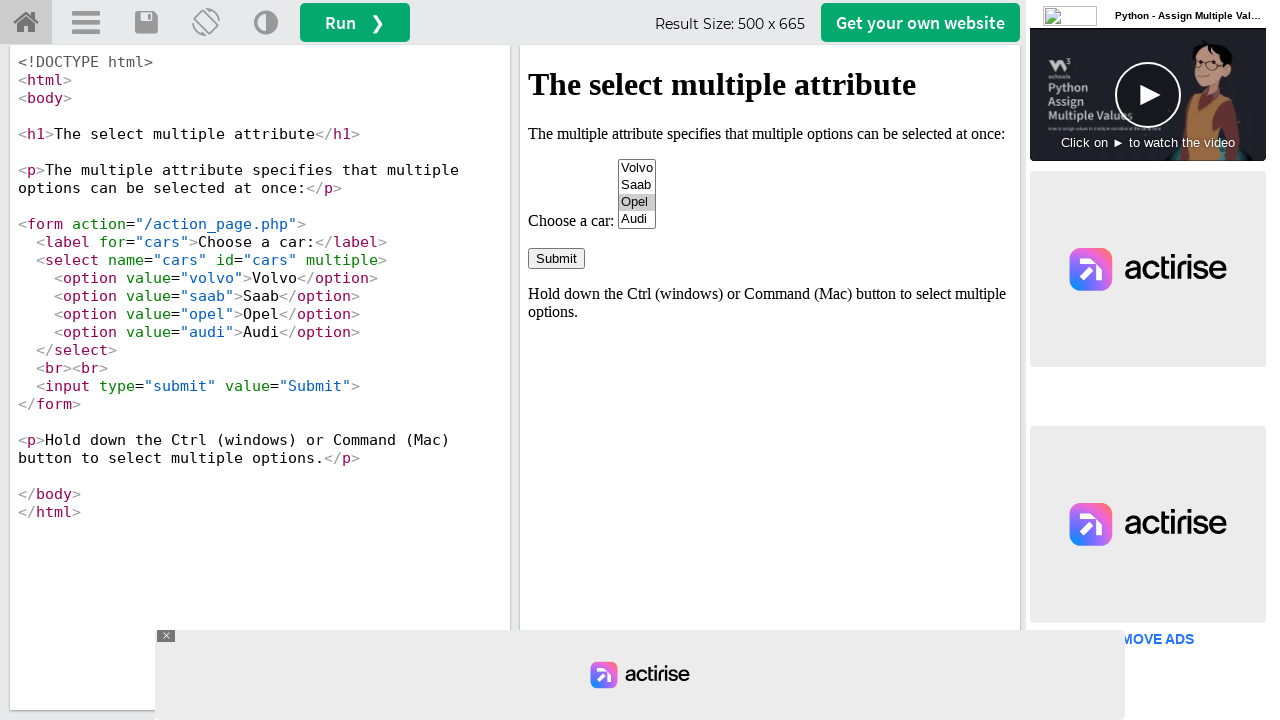

Iterated through option: Audi
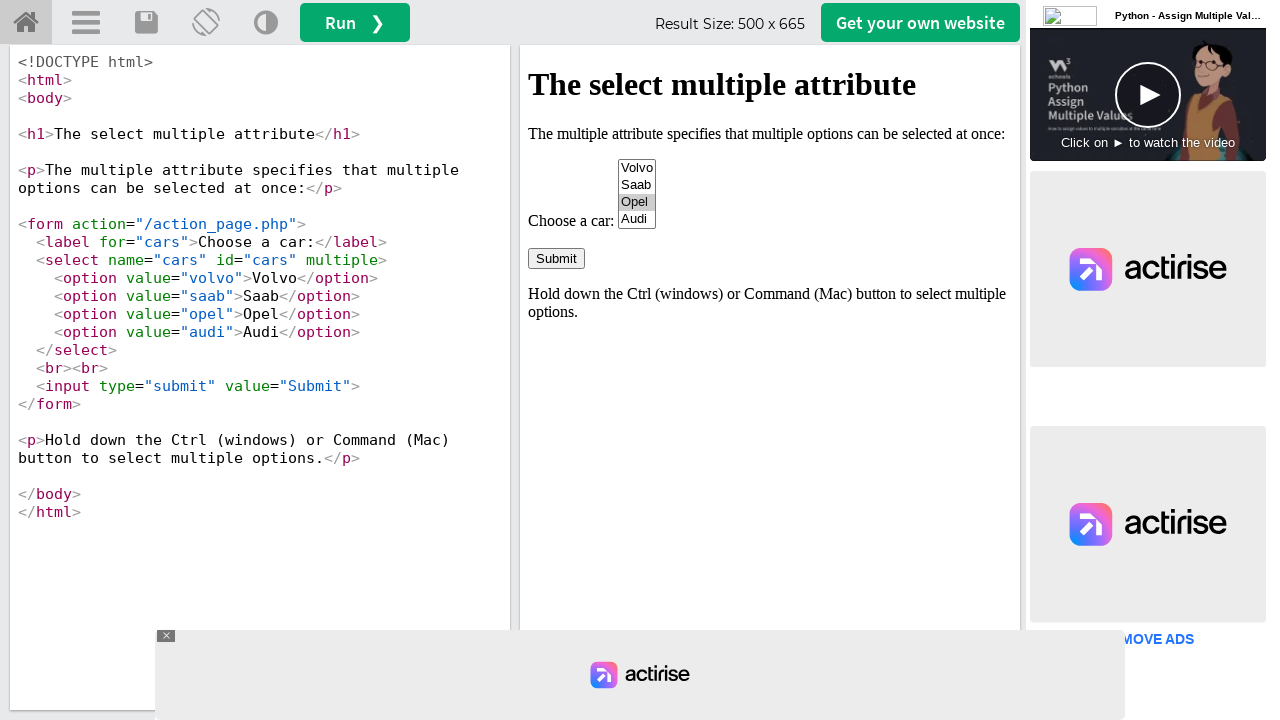

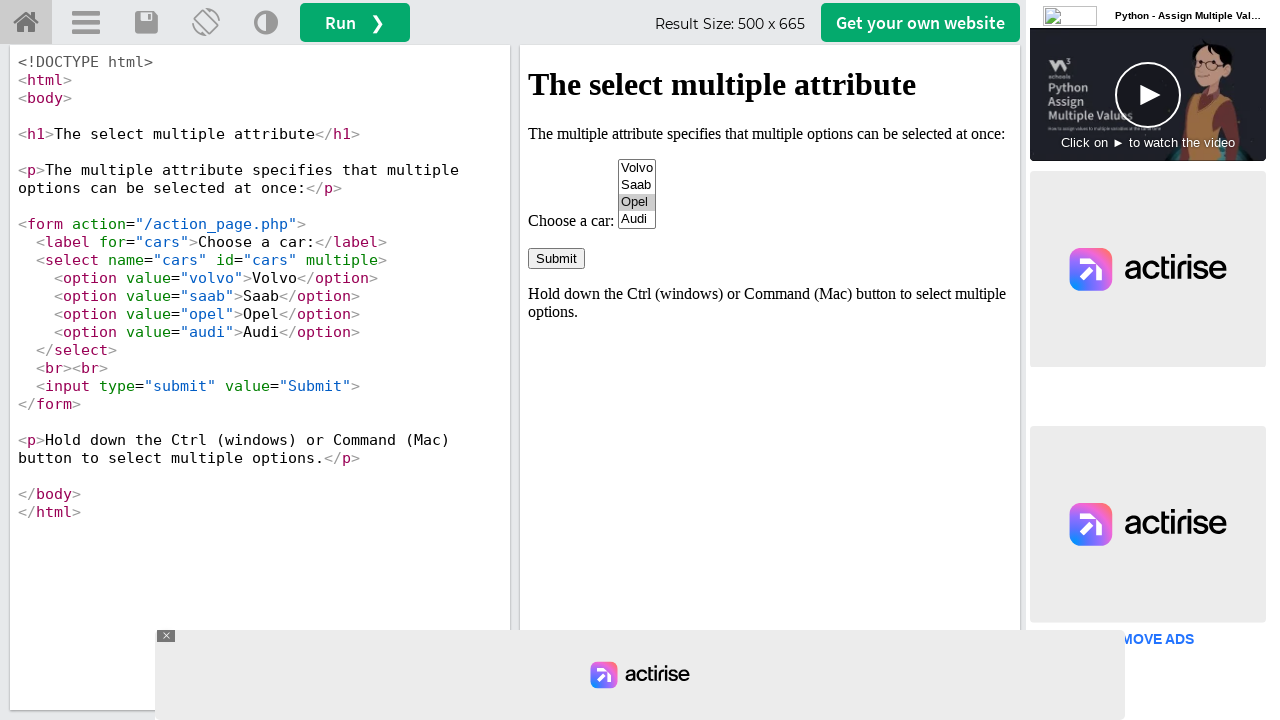